Tests adding todo items by creating two todos and verifying they appear in the list

Starting URL: https://demo.playwright.dev/todomvc

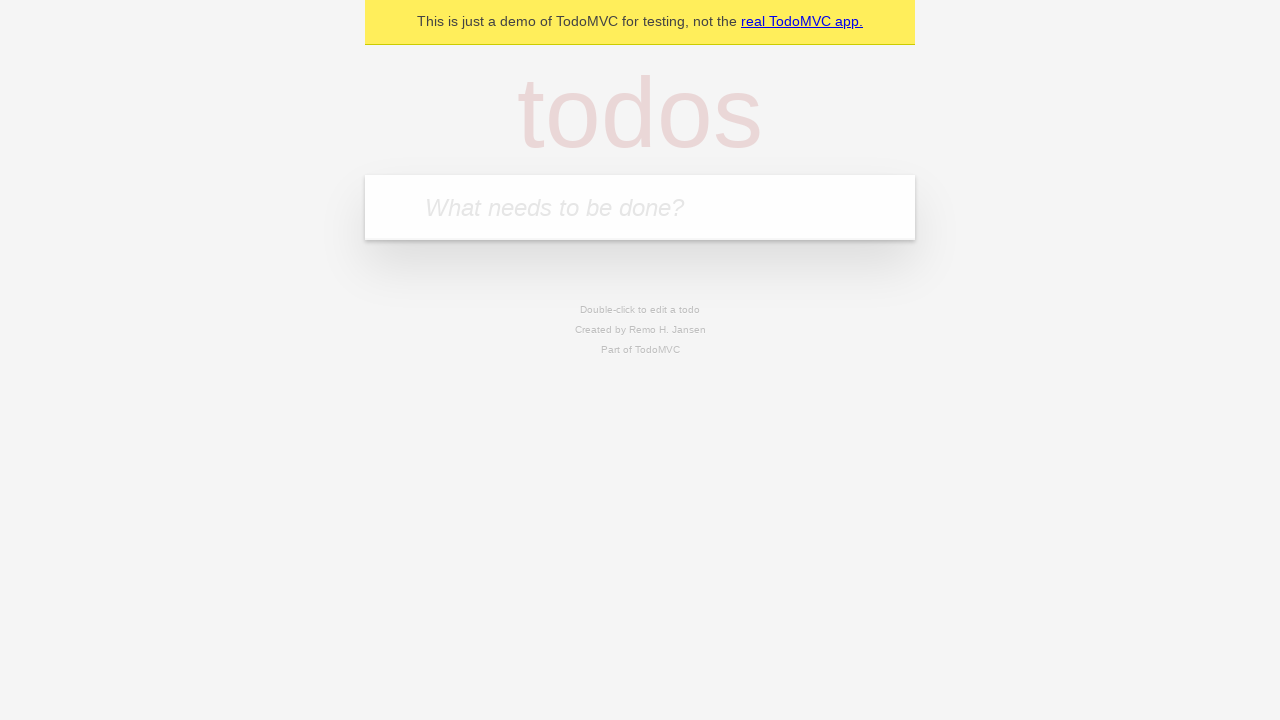

Filled todo input with 'buy some cheese' on internal:attr=[placeholder="What needs to be done?"i]
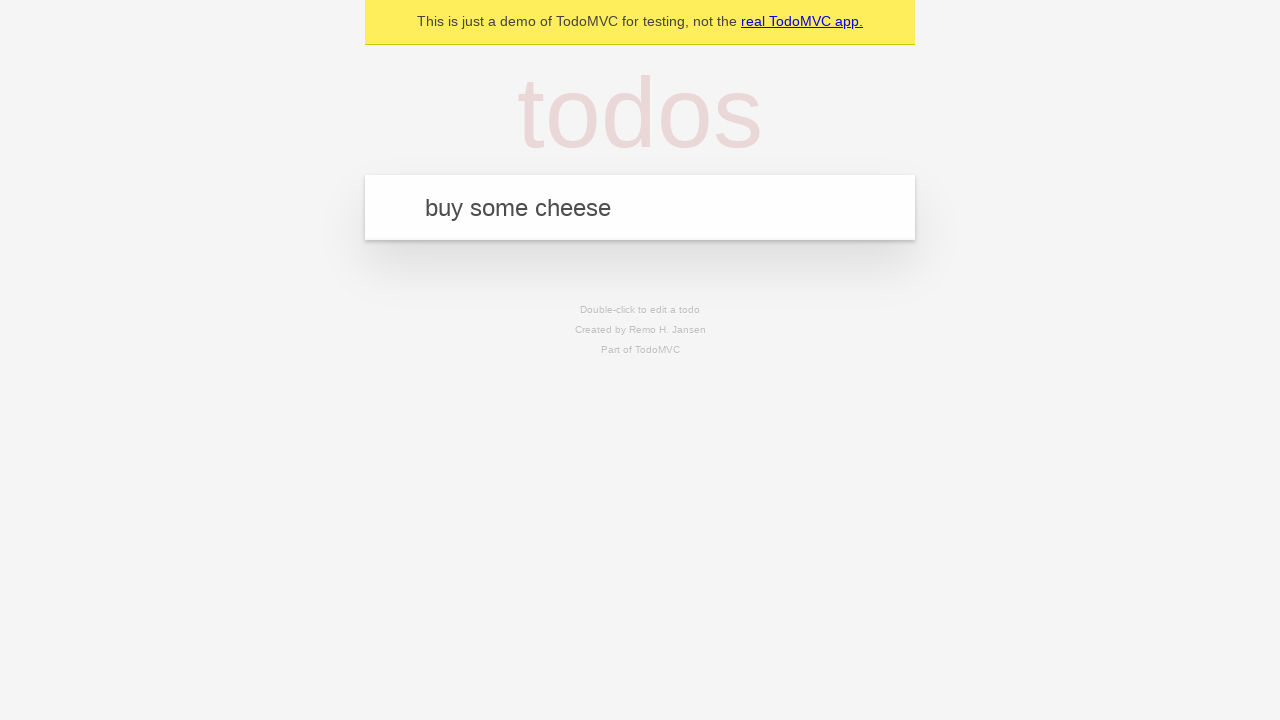

Pressed Enter to create first todo on internal:attr=[placeholder="What needs to be done?"i]
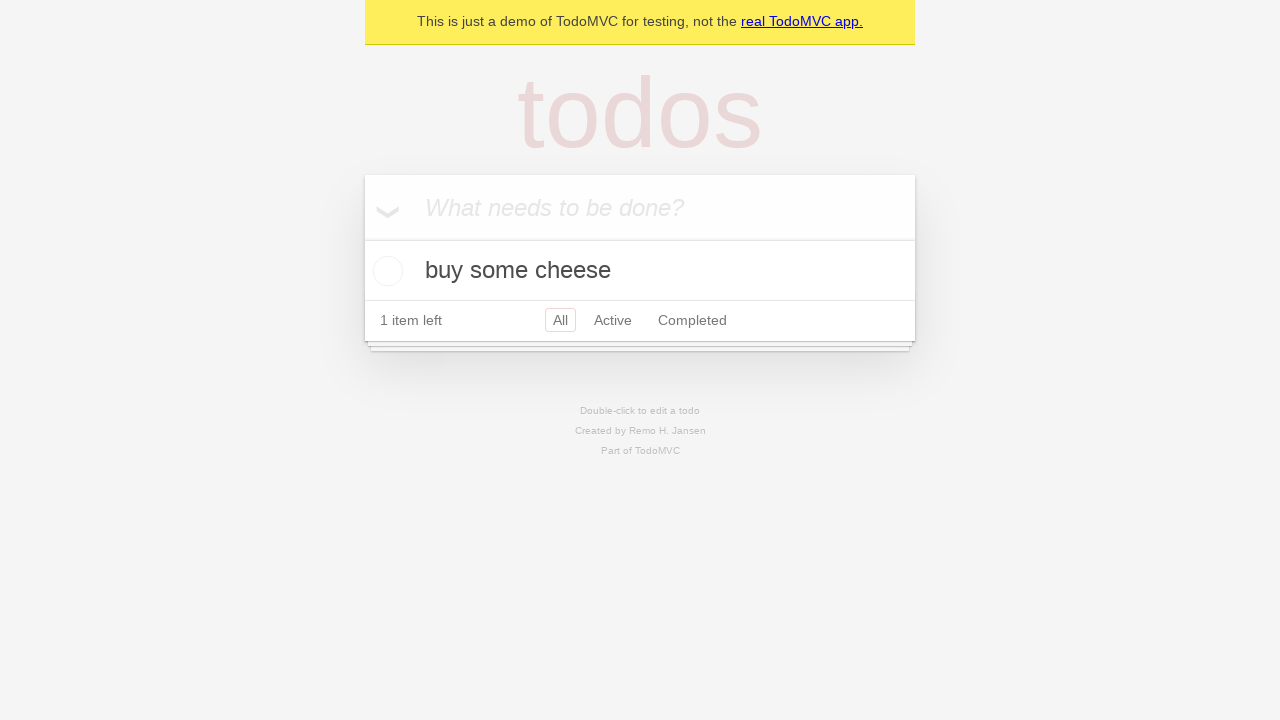

First todo 'buy some cheese' appeared in the list
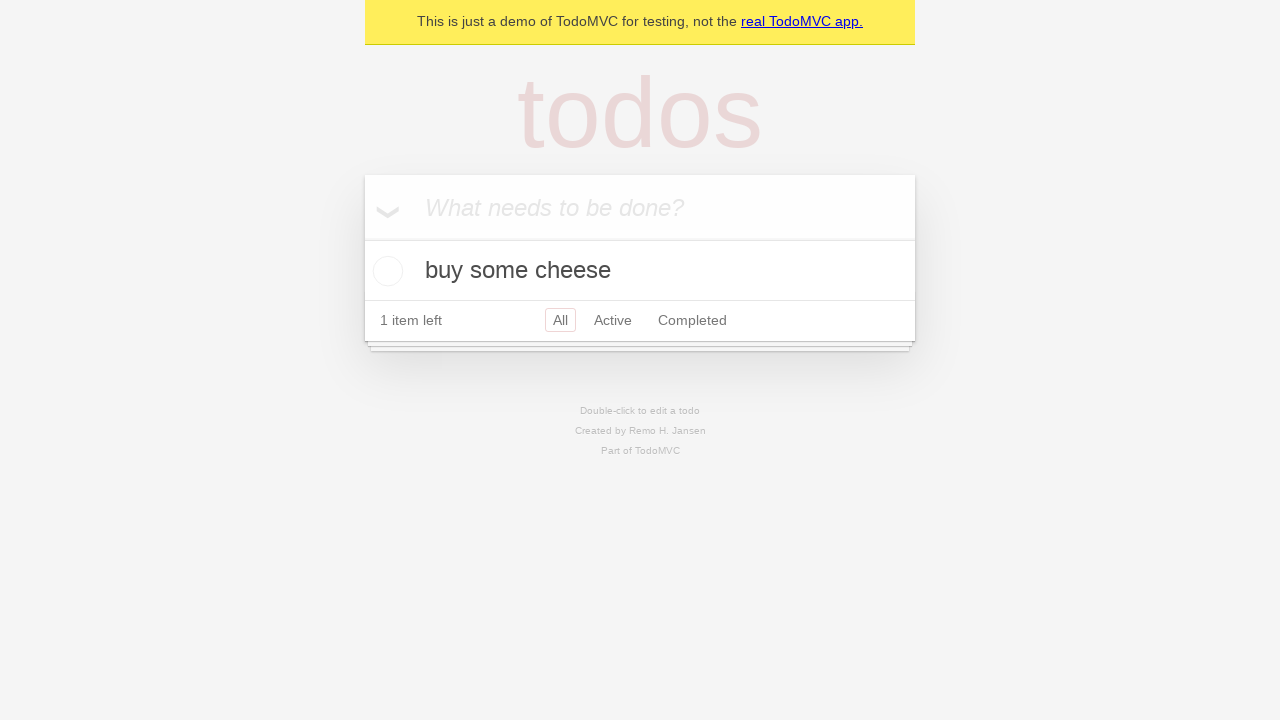

Filled todo input with 'feed the cat' on internal:attr=[placeholder="What needs to be done?"i]
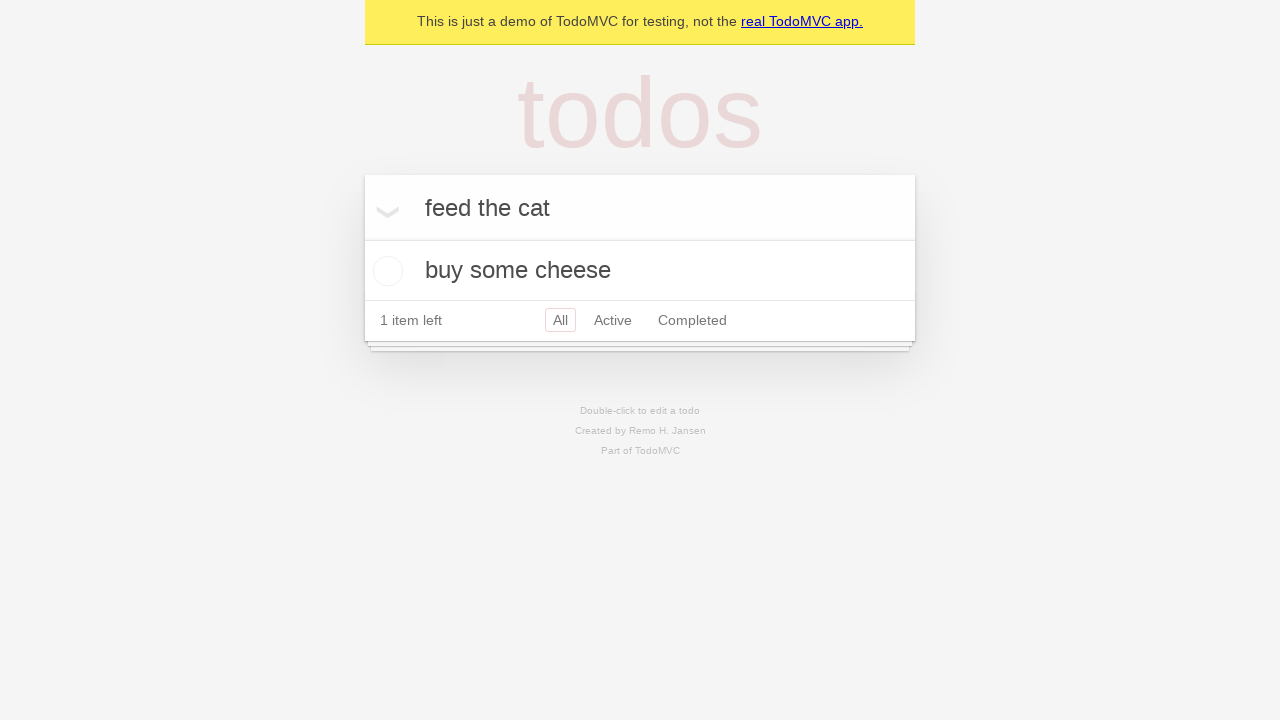

Pressed Enter to create second todo on internal:attr=[placeholder="What needs to be done?"i]
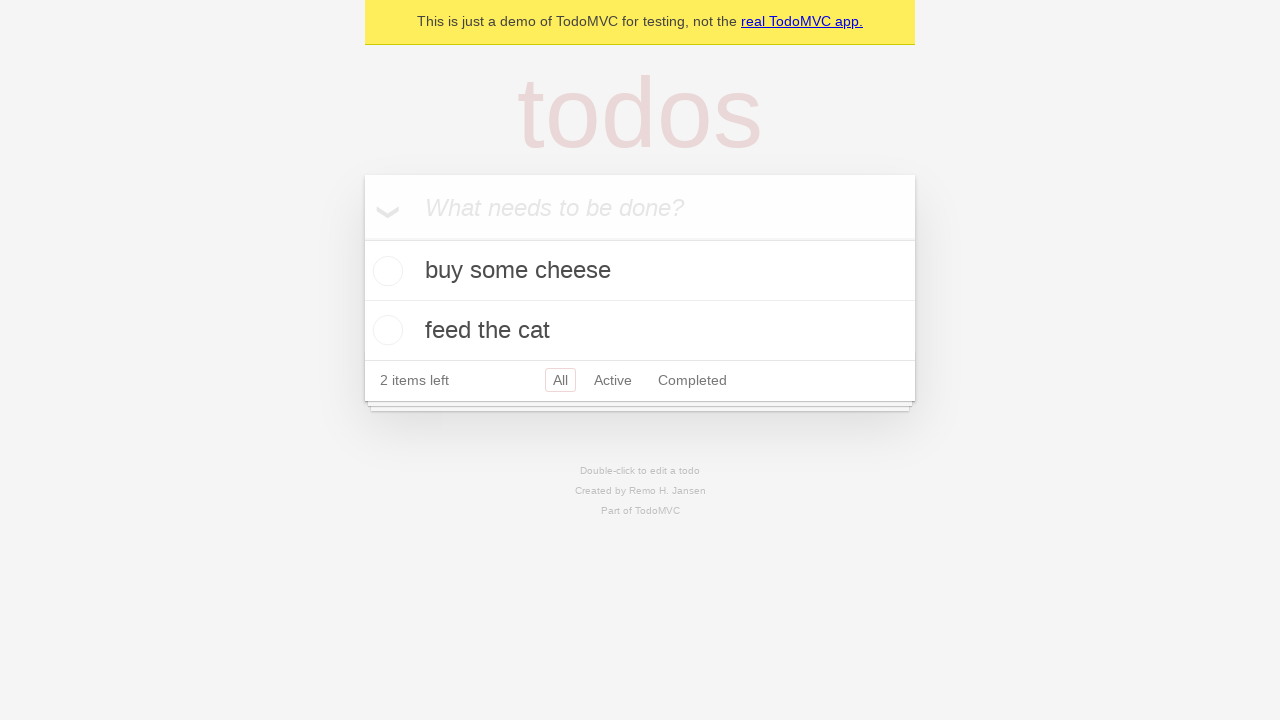

Second todo 'feed the cat' appeared in the list, confirming both todos are present
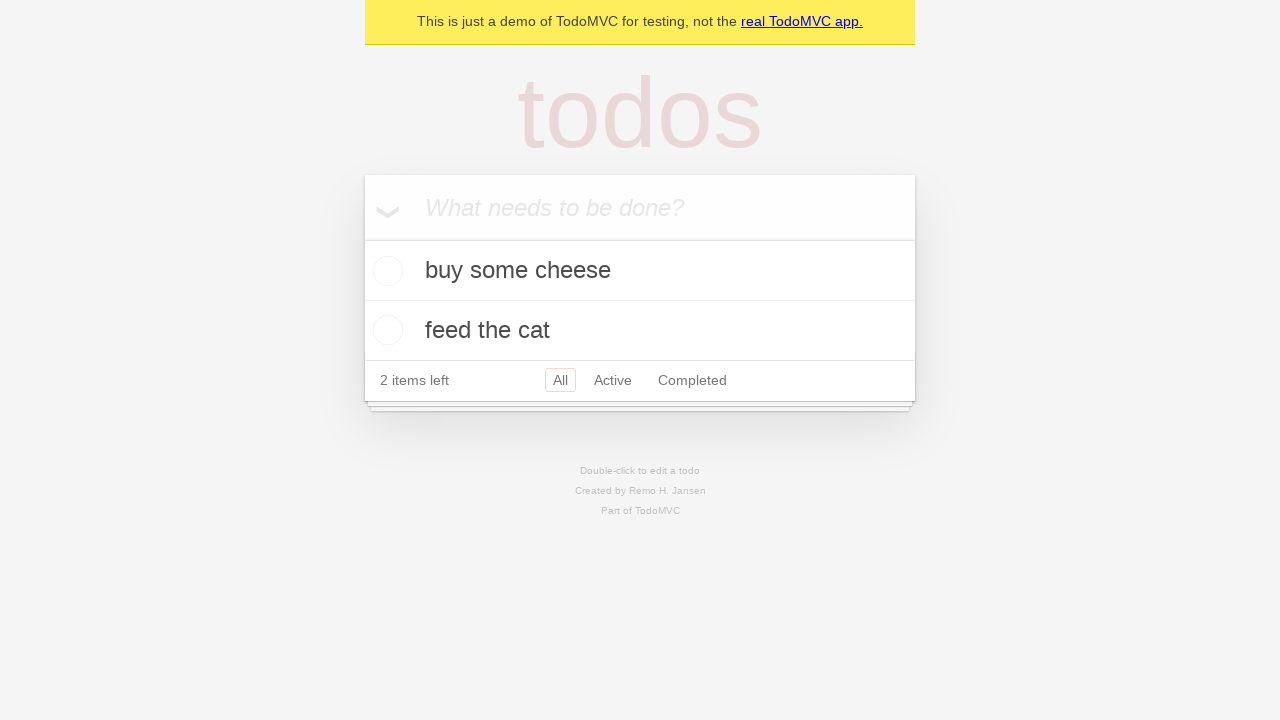

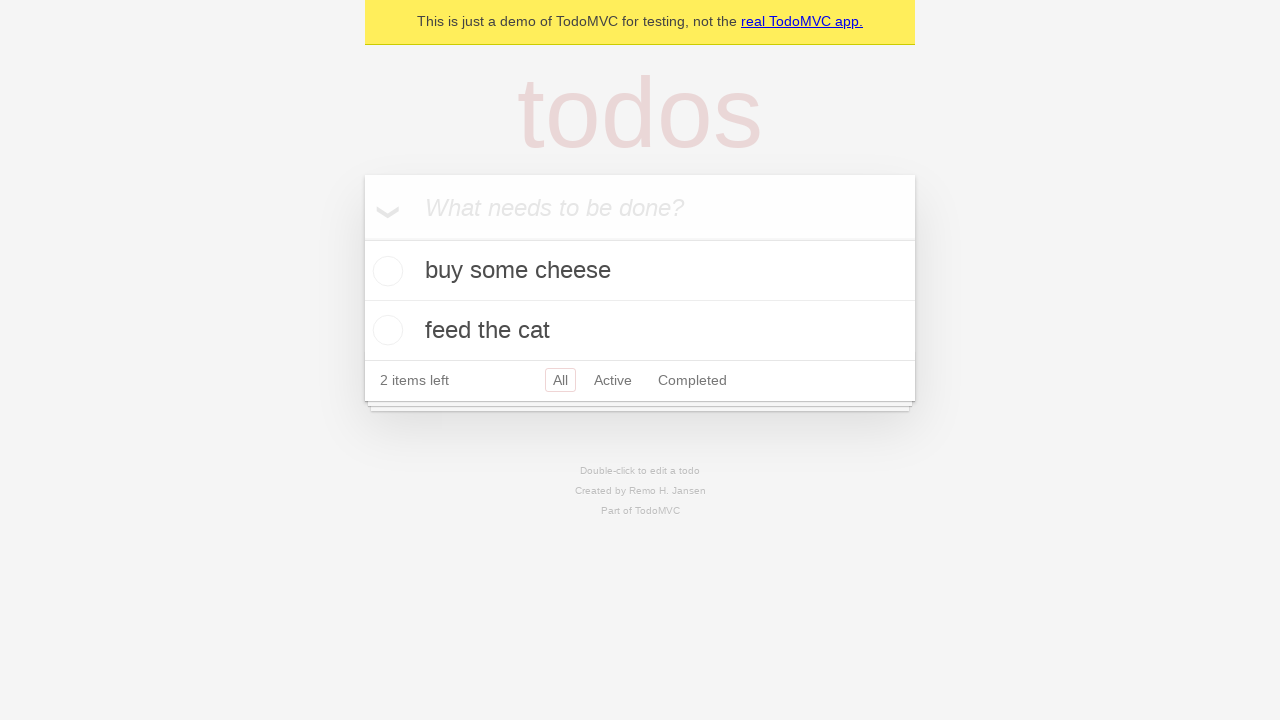